Navigates to a wiki page and scrolls through the entire page content to trigger lazy loading of images and content

Starting URL: https://prts.wiki/w/波登可

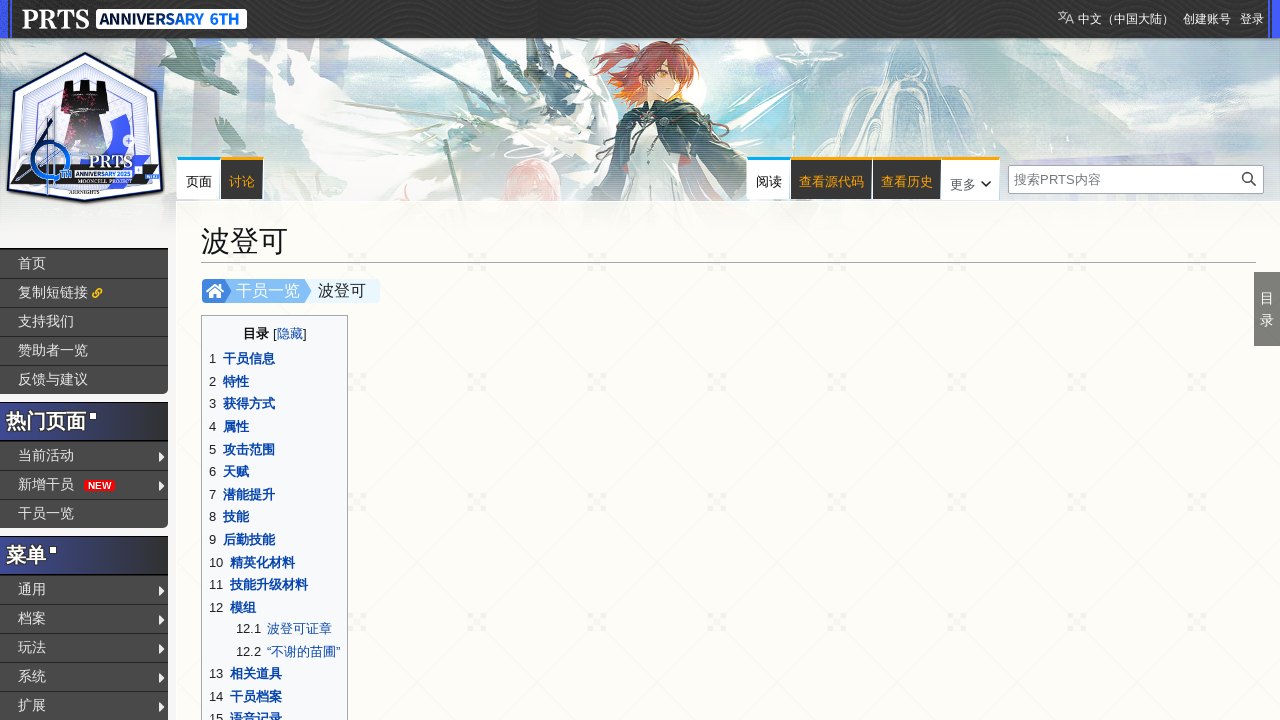

Page loaded with domcontentloaded state
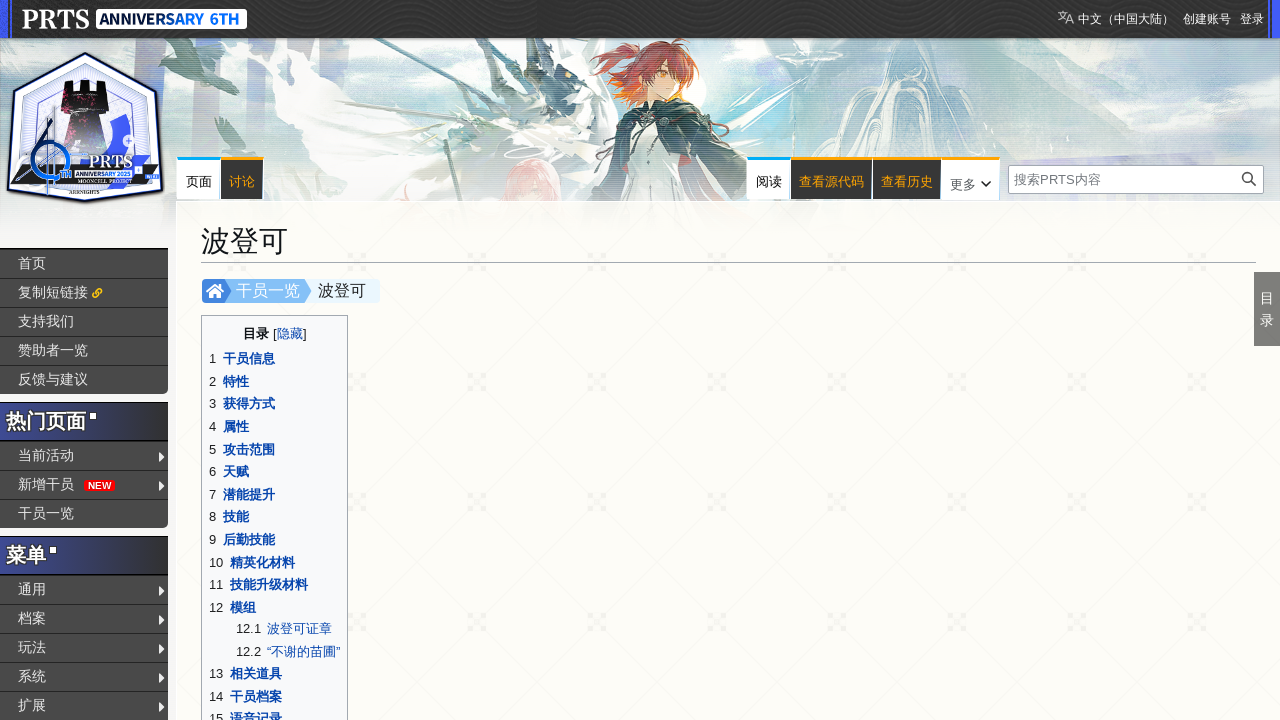

Scrolled to position 0px
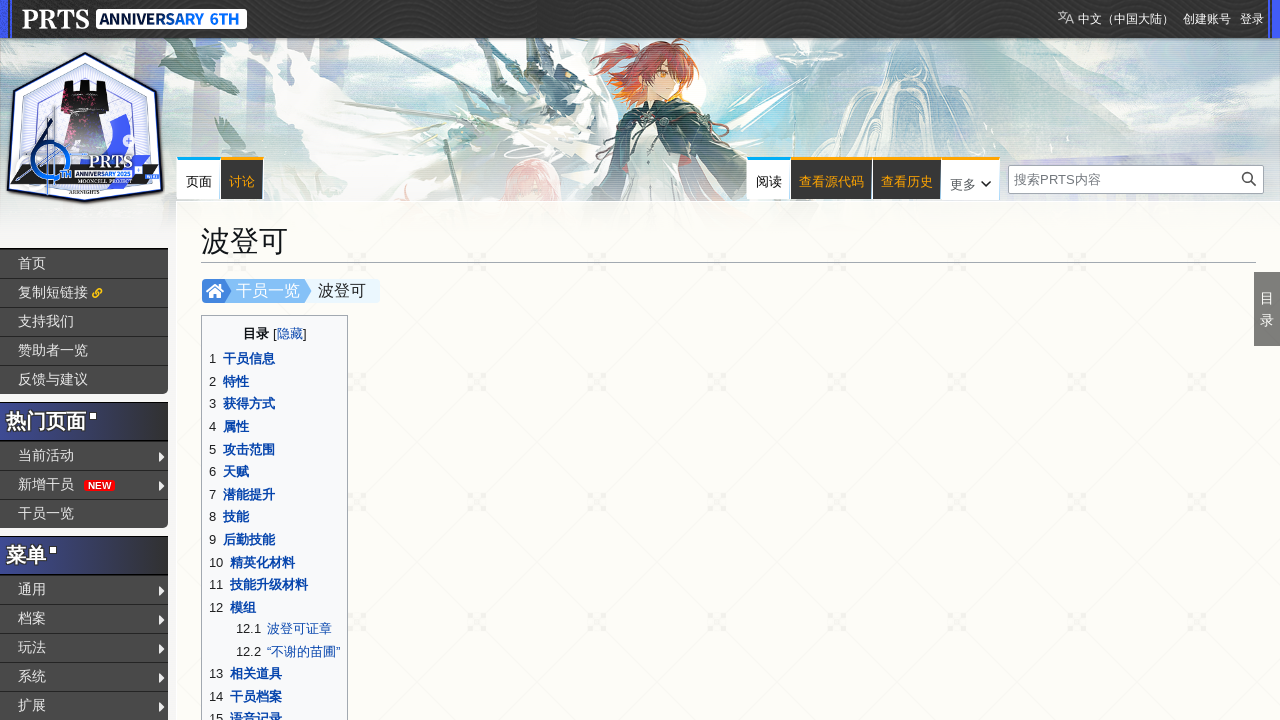

Waited 200ms for lazy-loaded content
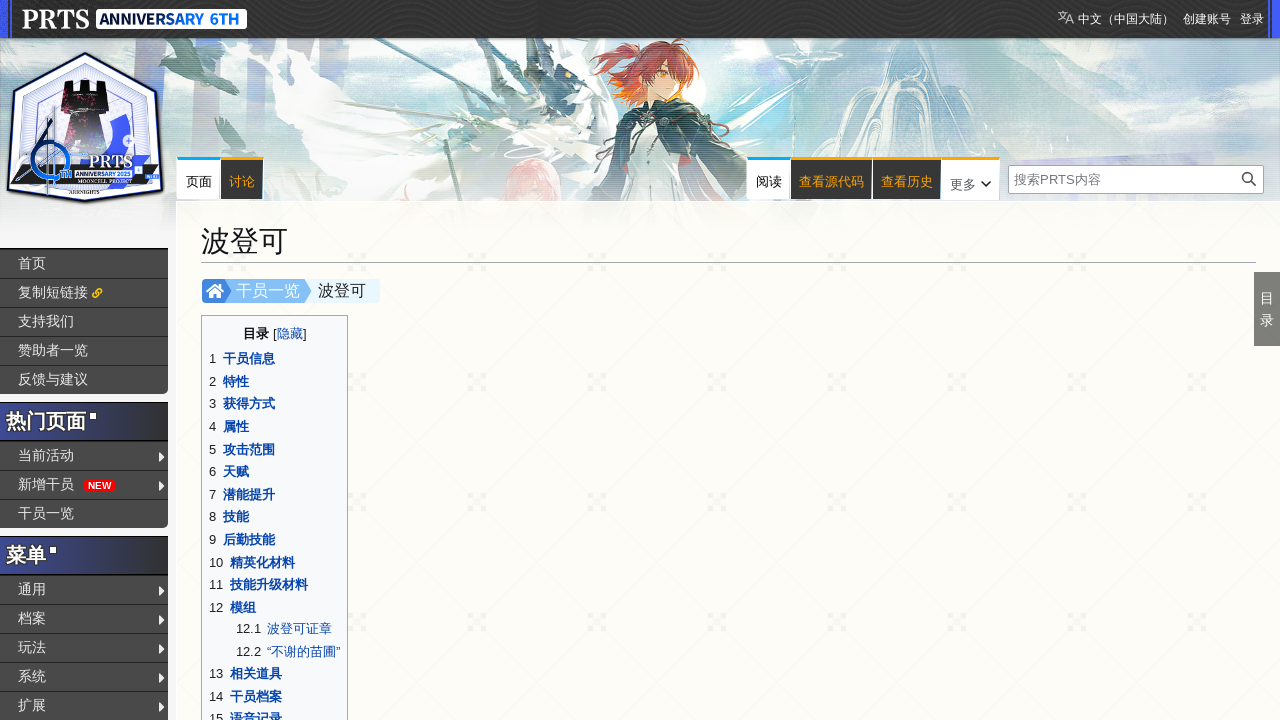

Retrieved page height: 720px
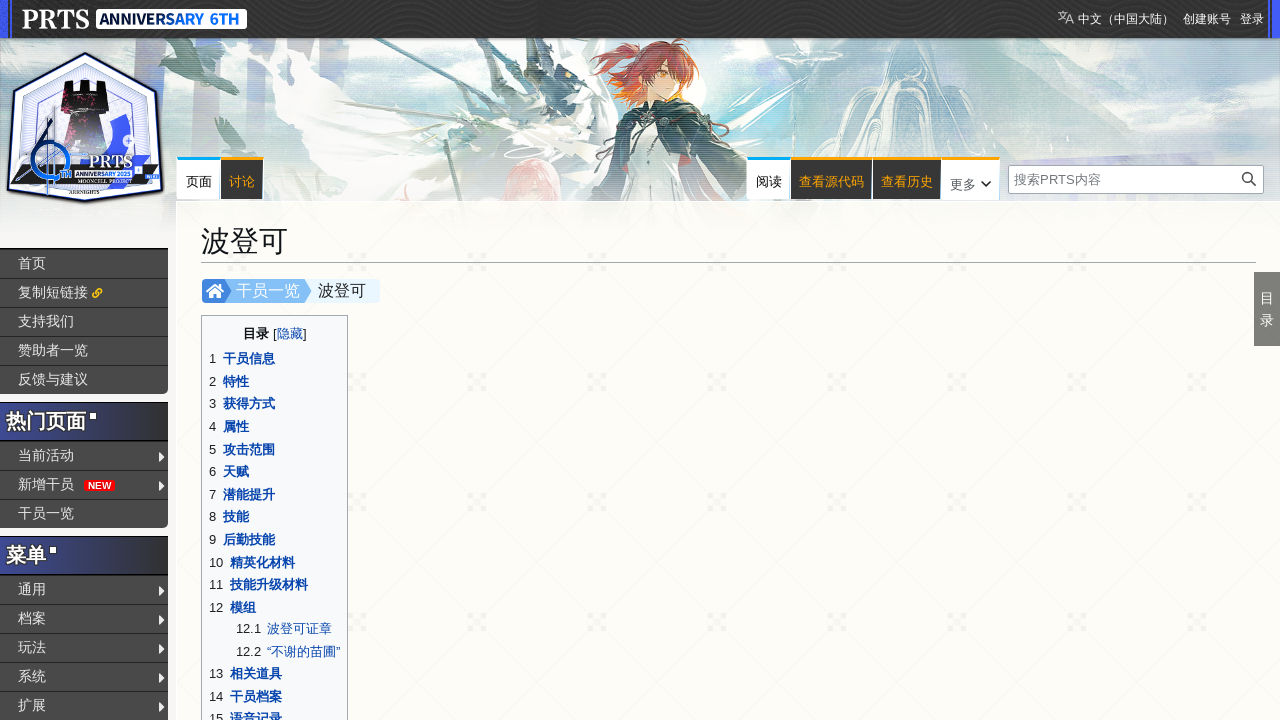

Scrolled to position 500px
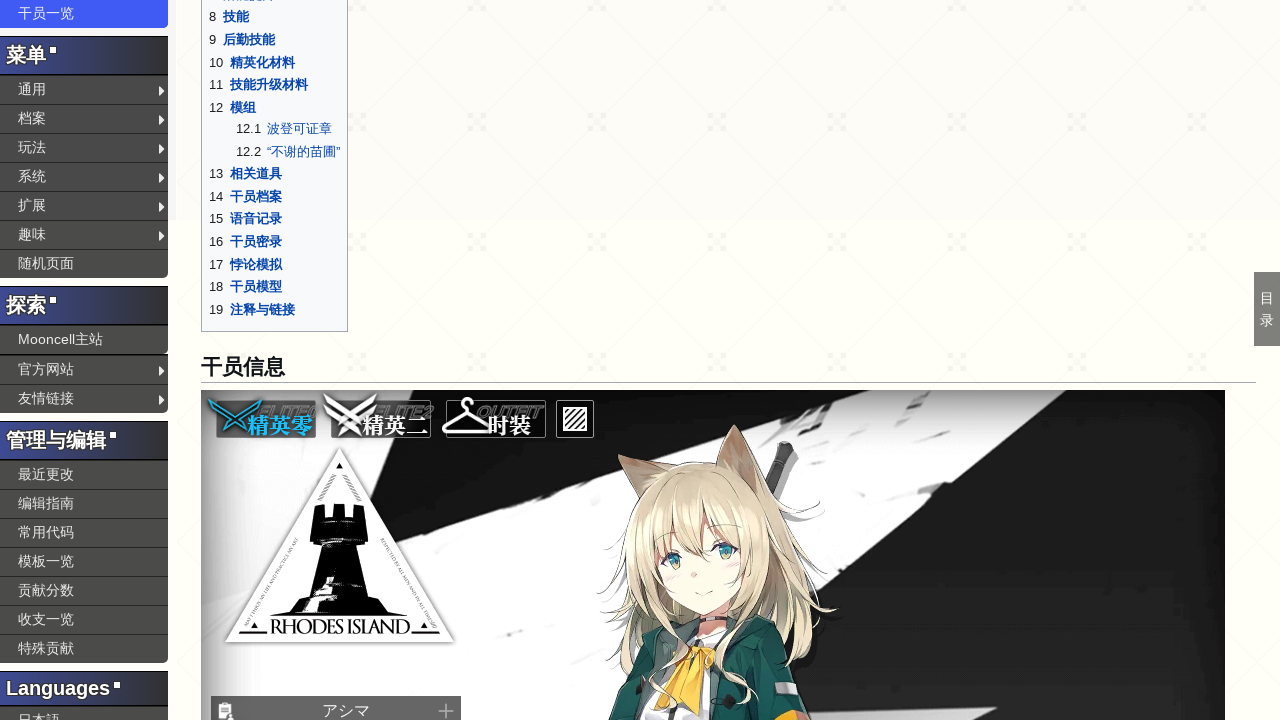

Waited 200ms for lazy-loaded content
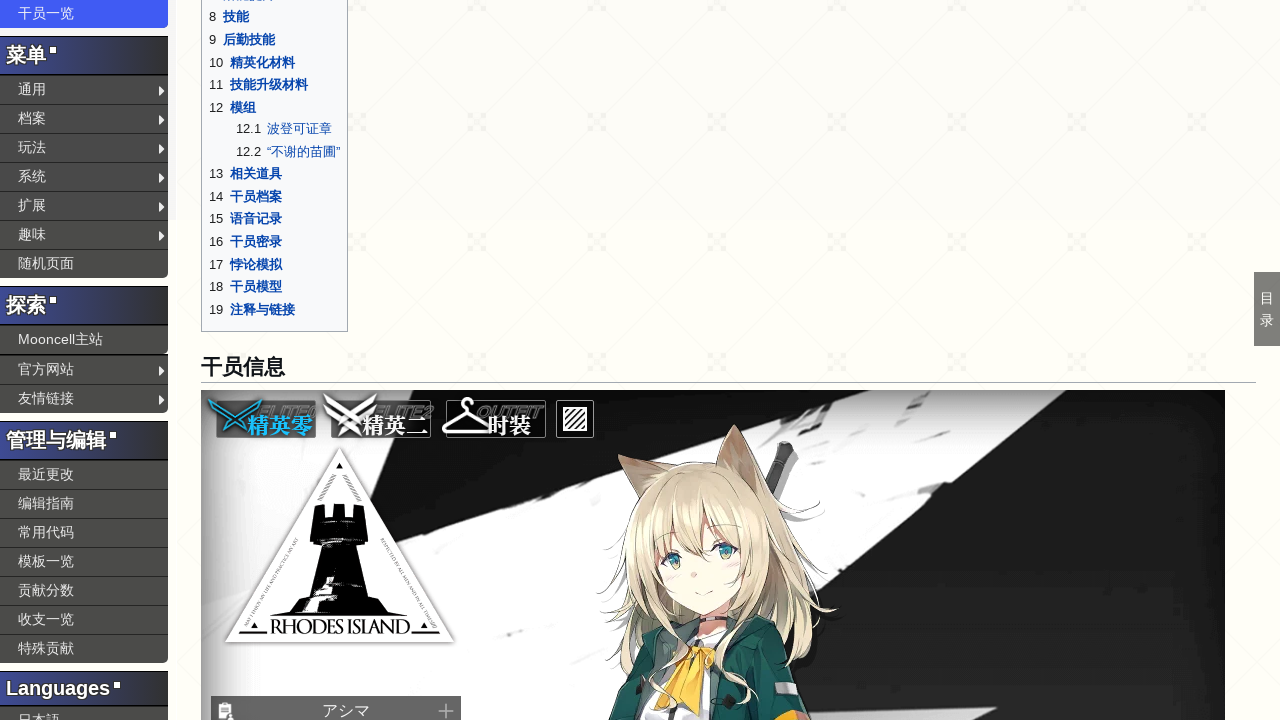

Retrieved page height: 720px
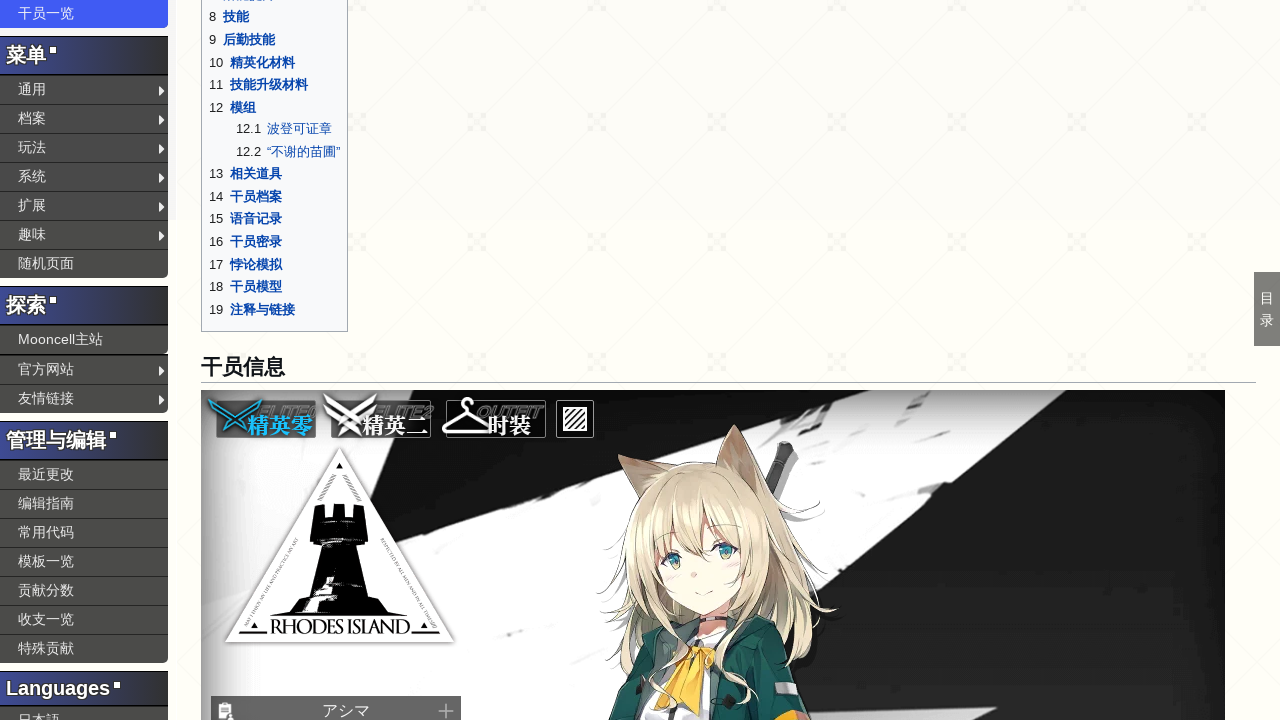

Waited 1000ms for final content to load
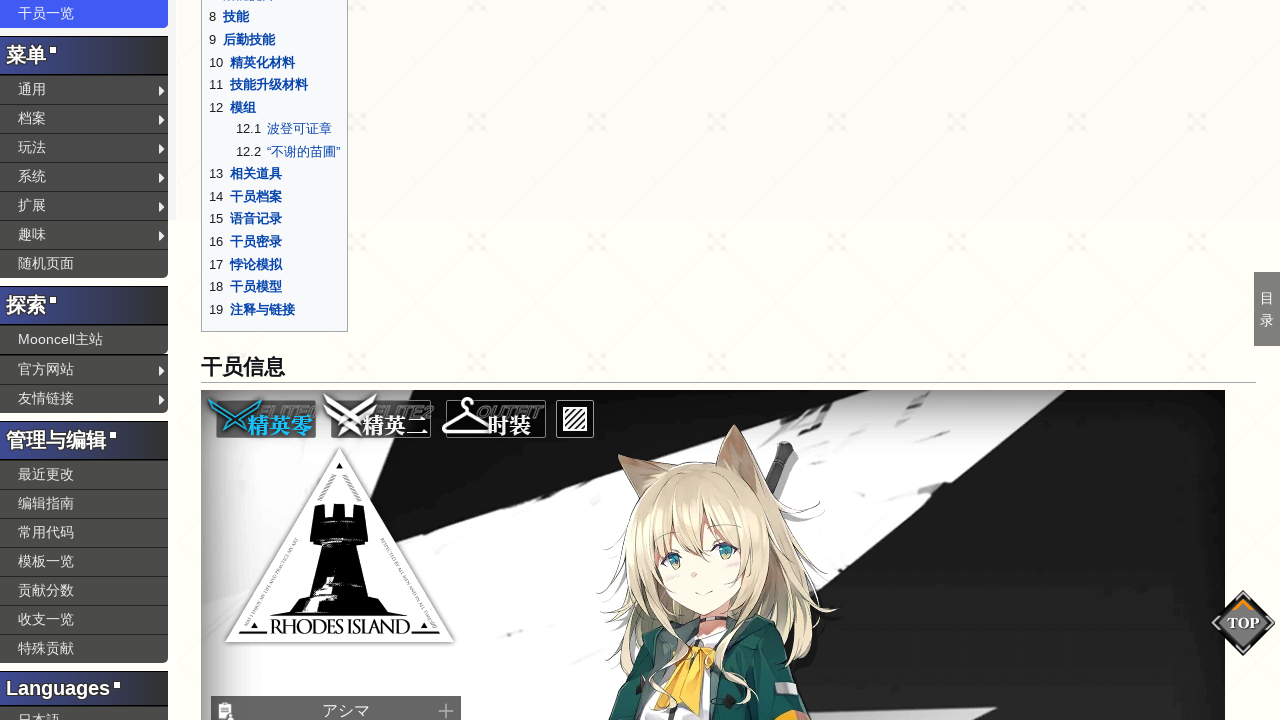

Scrolled to top of page
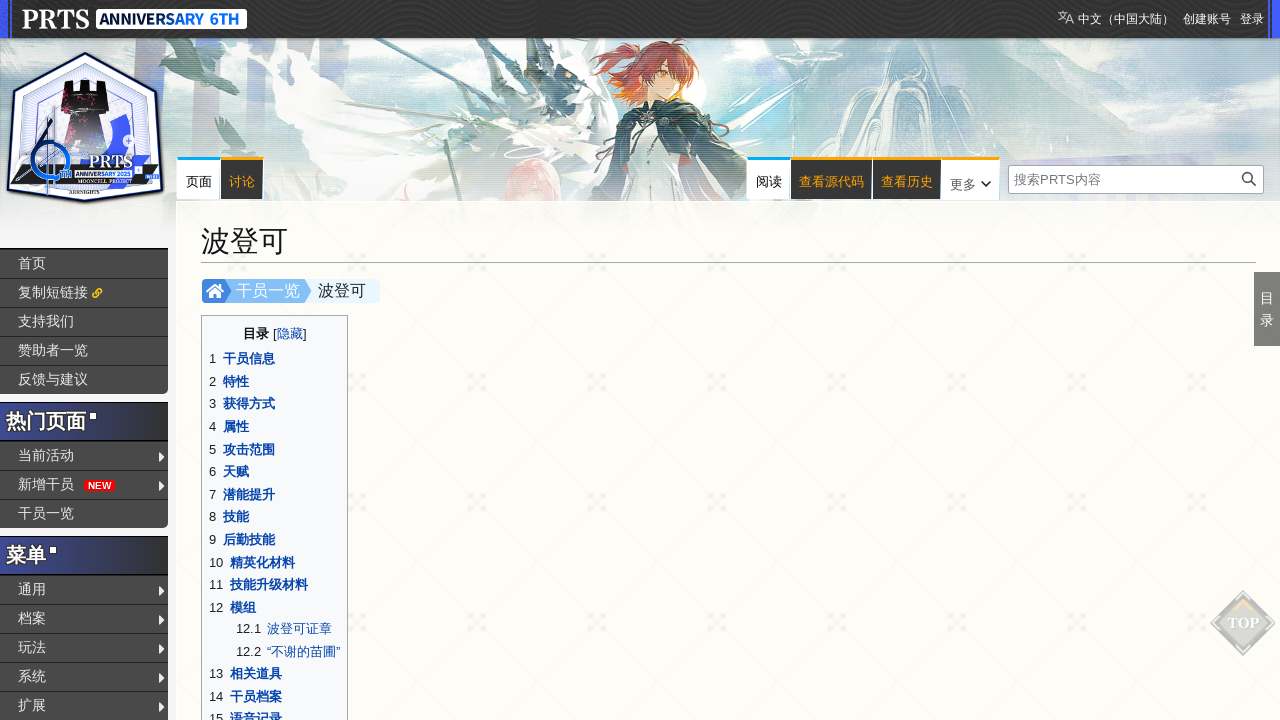

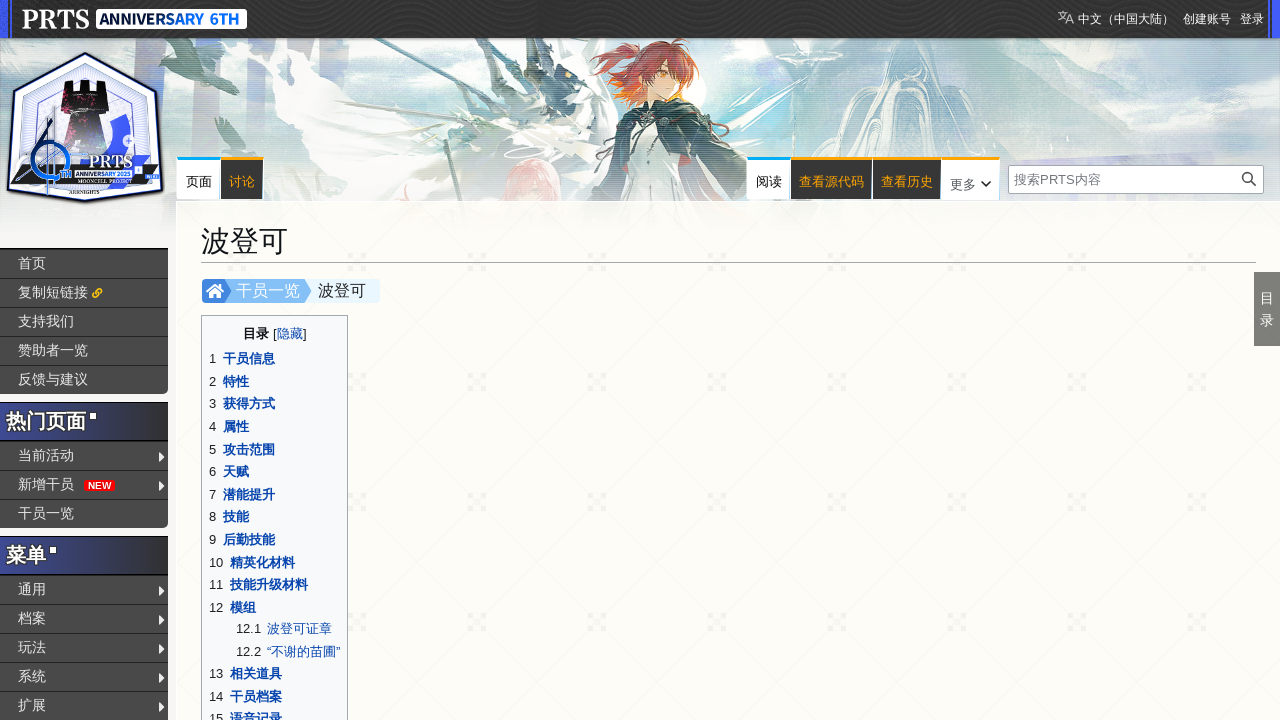